Tests e-commerce cart functionality by navigating to a grocery shopping site and adding specific items (Cucumber, Brocolli, Beetroot) to the shopping cart by clicking their respective "Add to Cart" buttons.

Starting URL: https://rahulshettyacademy.com/seleniumPractise/#/

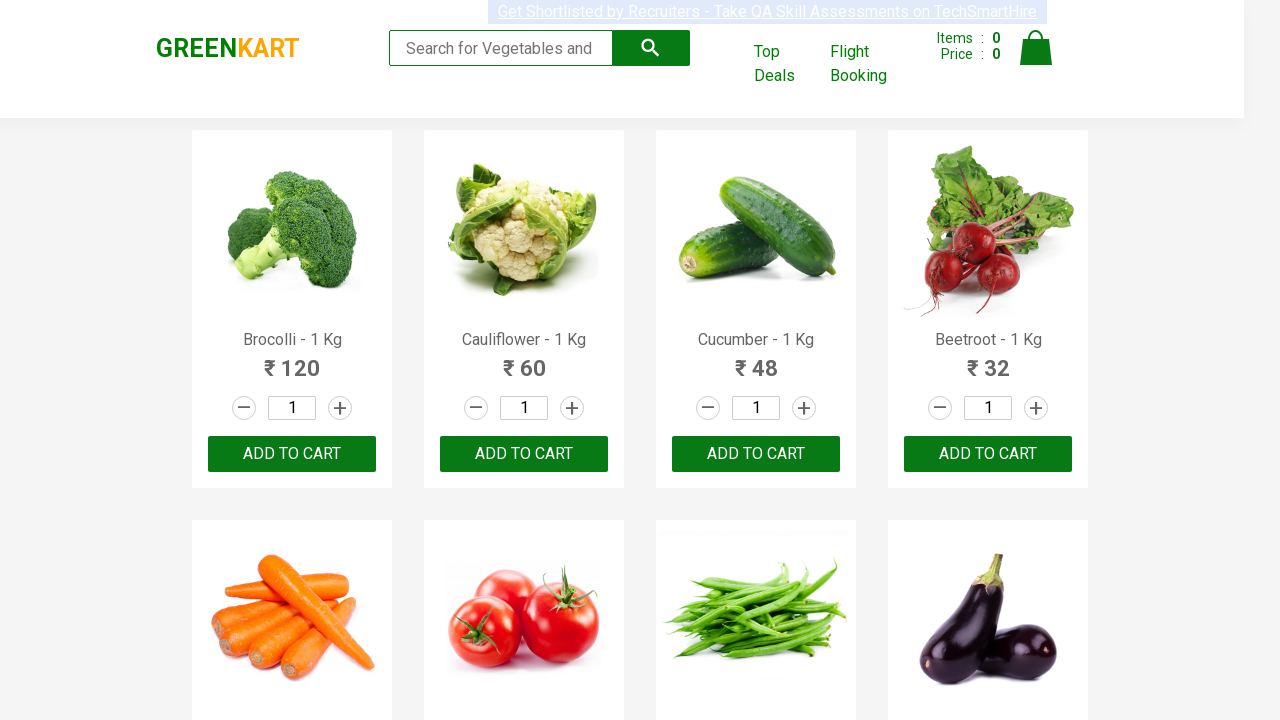

Waited for product names to load on GreenKart page
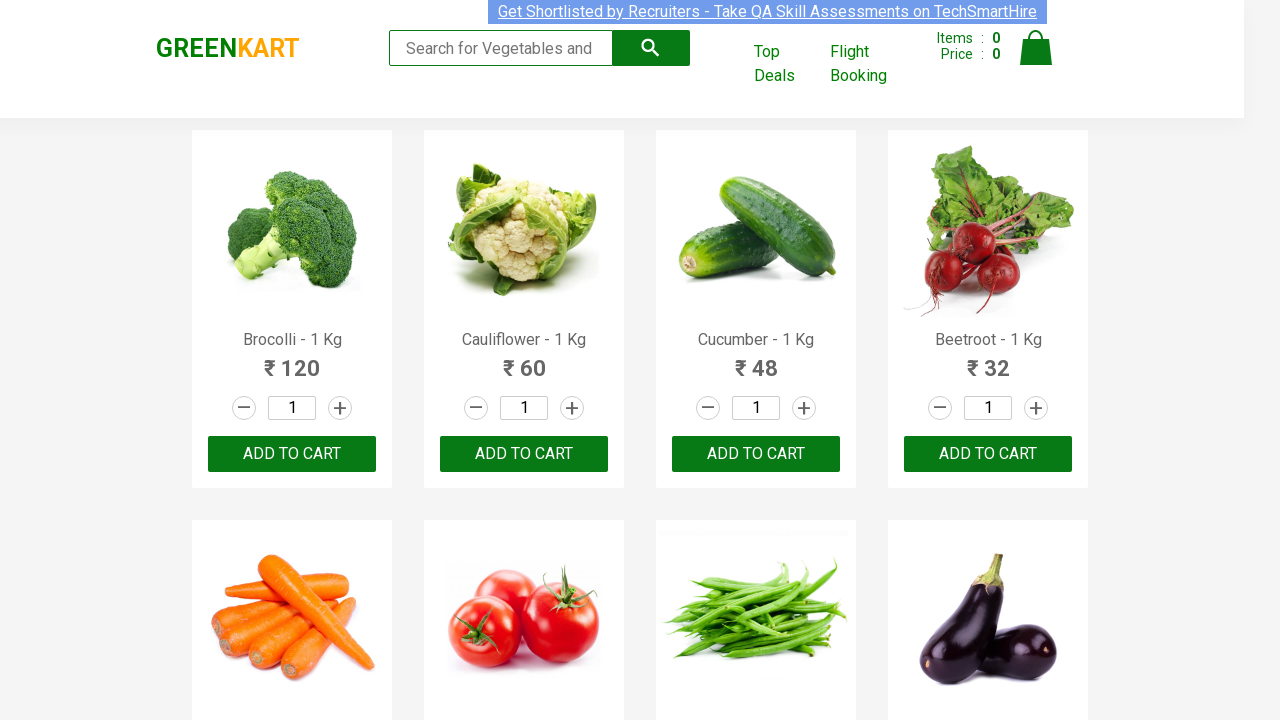

Retrieved all product elements from the page
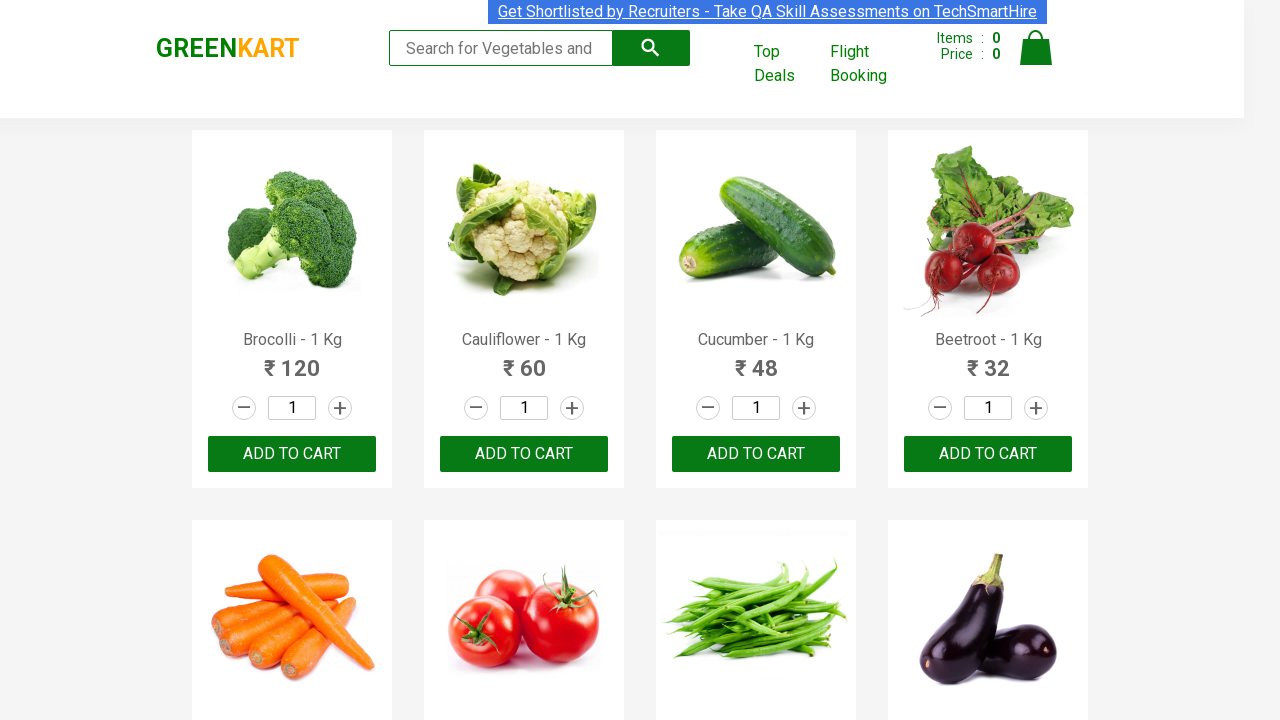

Added Brocolli to shopping cart
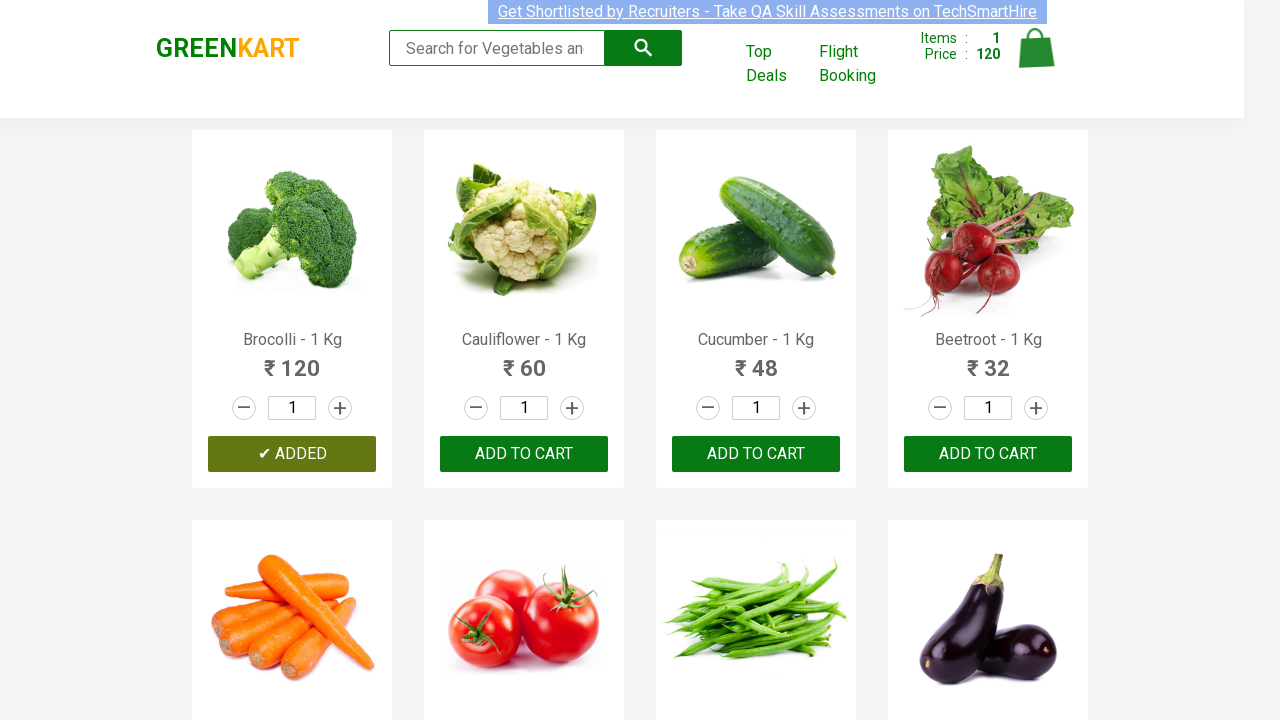

Added Cucumber to shopping cart
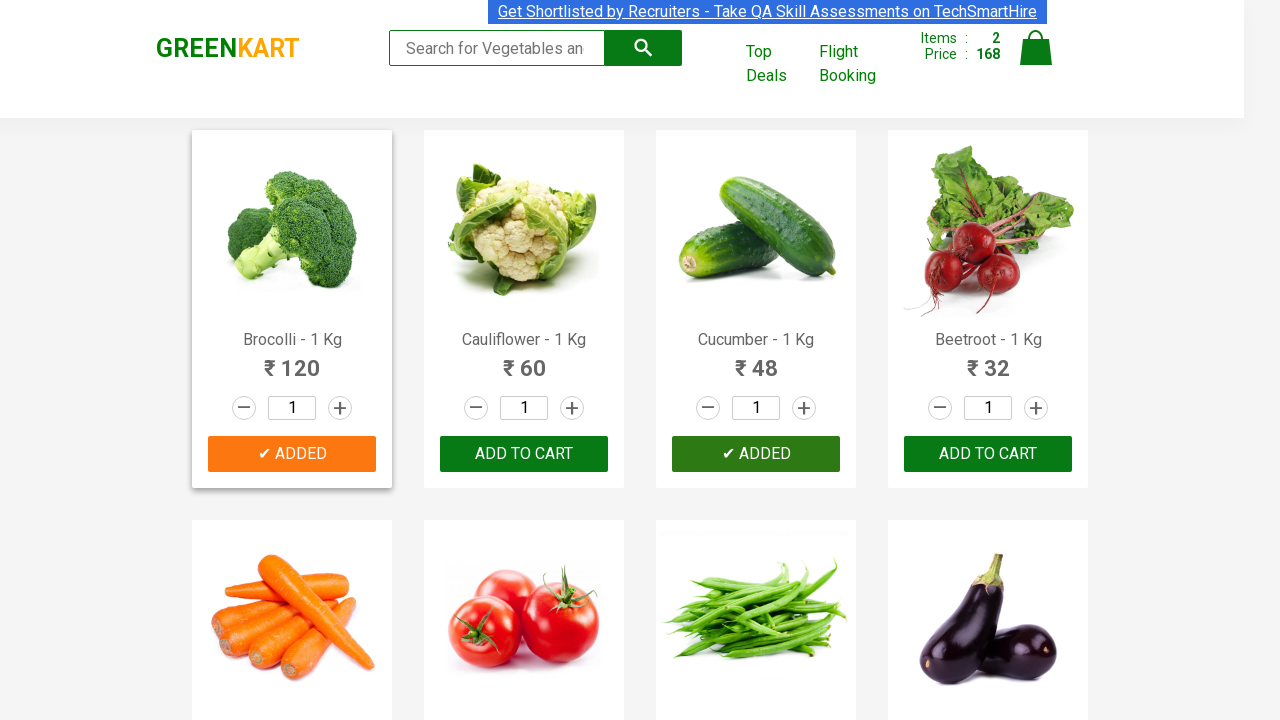

Added Beetroot to shopping cart
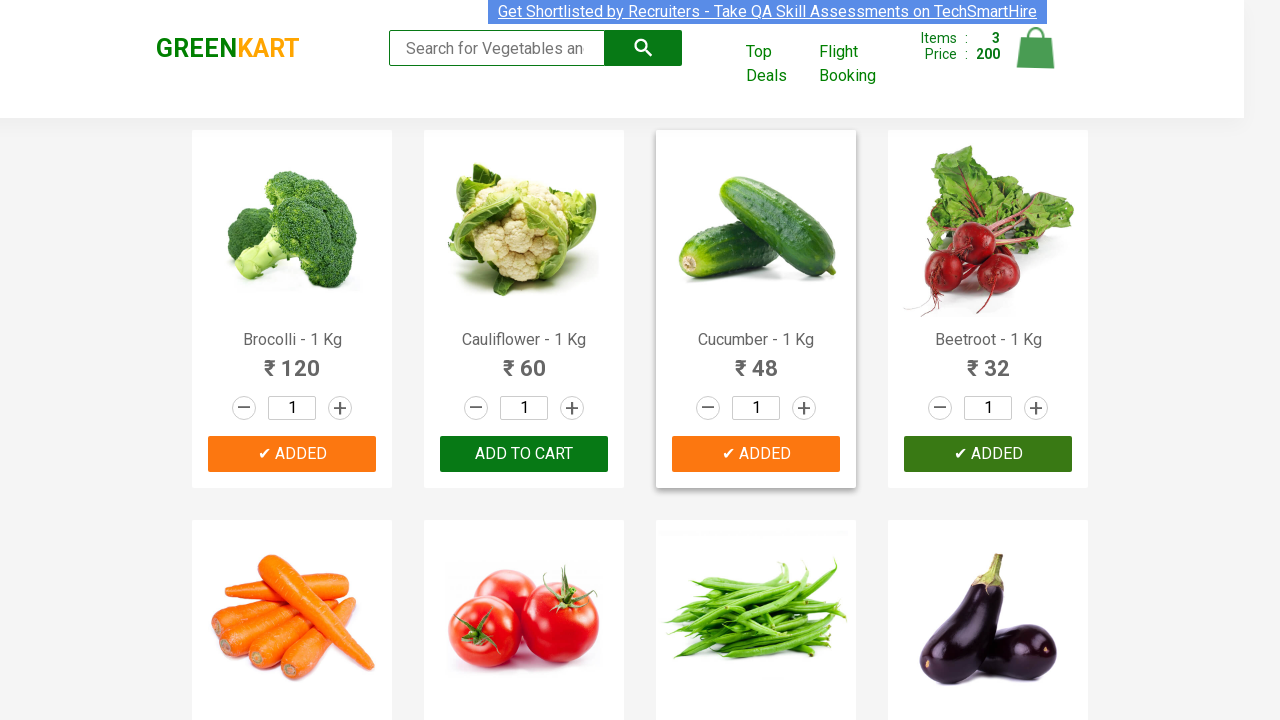

Waited for cart to update after adding all items
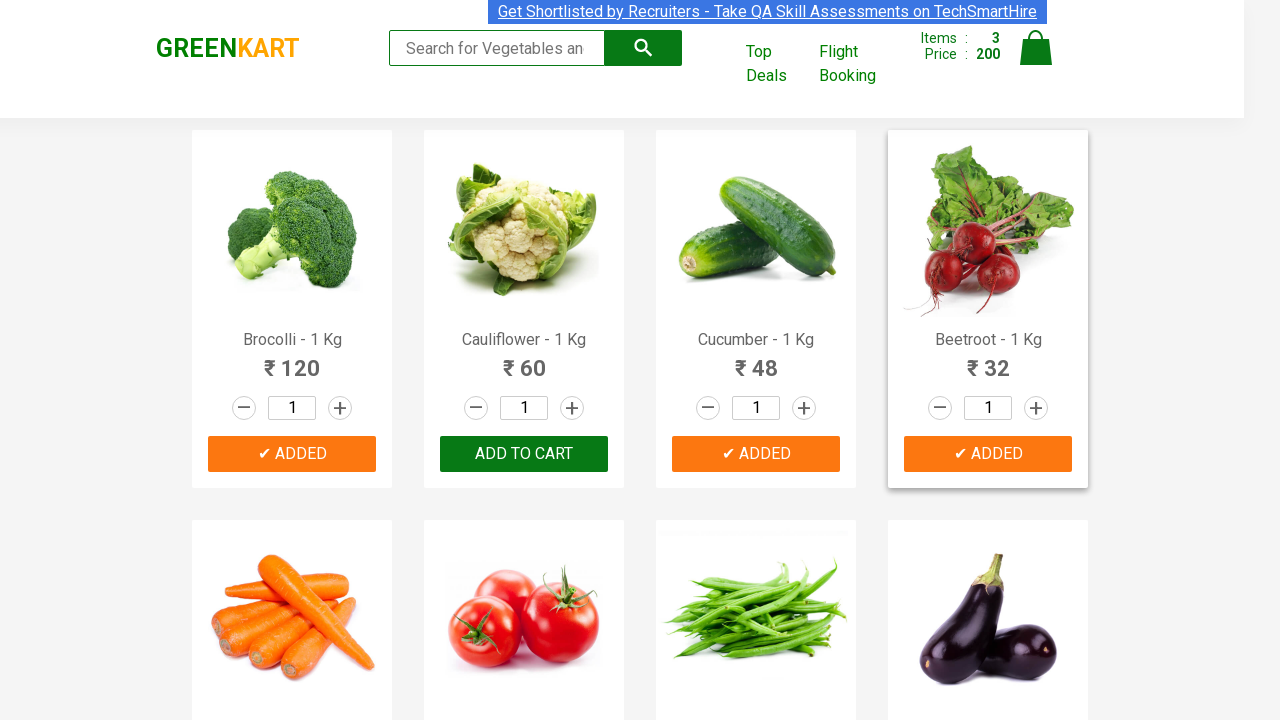

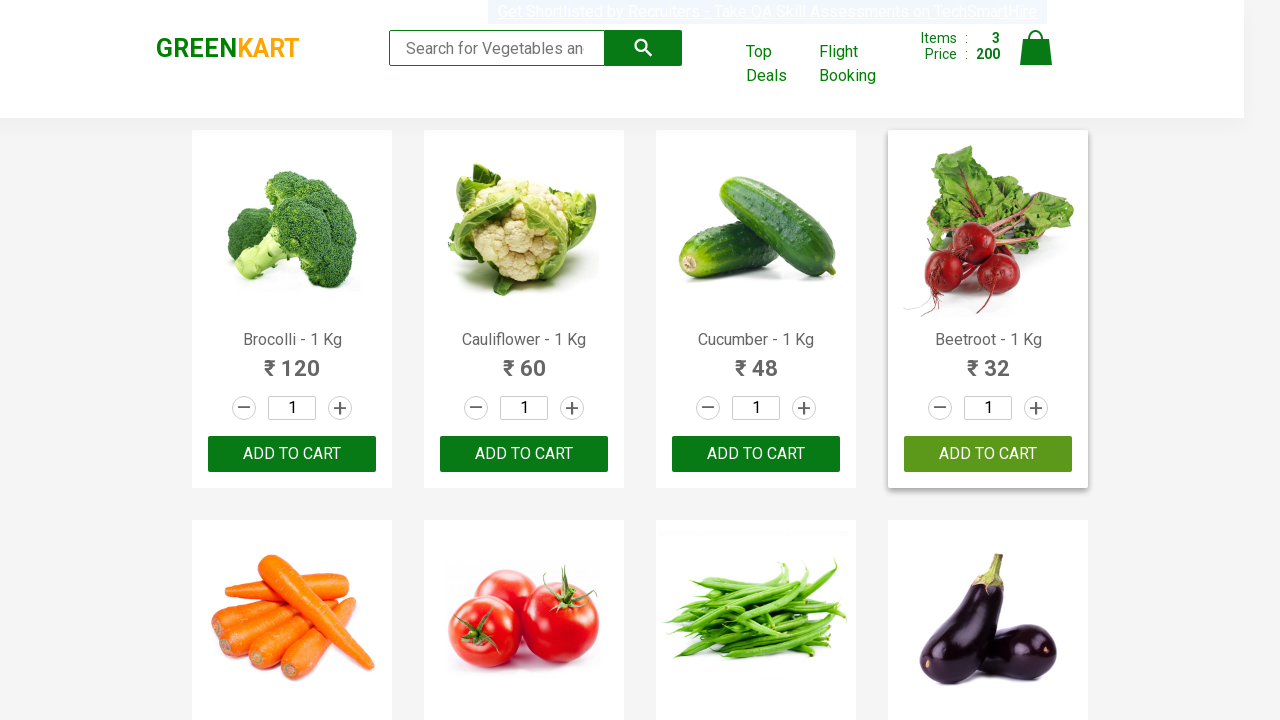